Tests hover functionality on SpiceJet website by hovering over Add-ons menu and clicking Visa Services

Starting URL: https://www.spicejet.com/

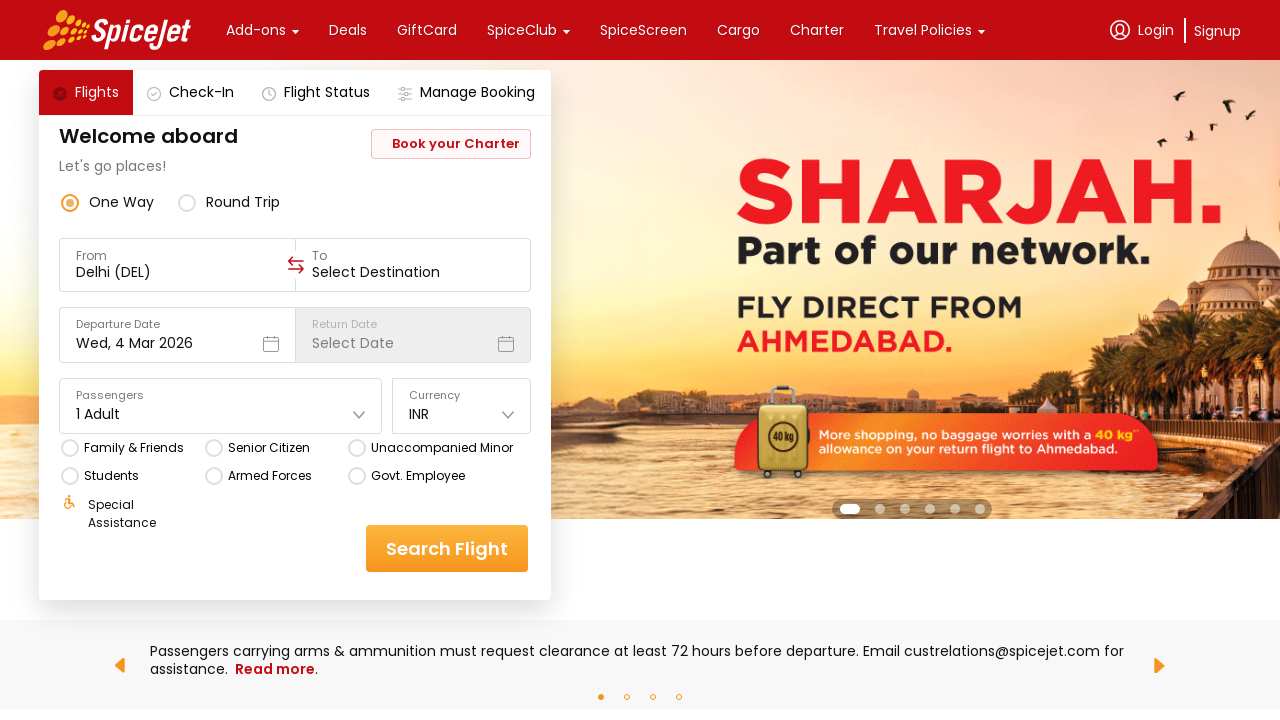

Hovered over Add-ons menu item at (256, 30) on xpath=//div[text()='Add-ons']
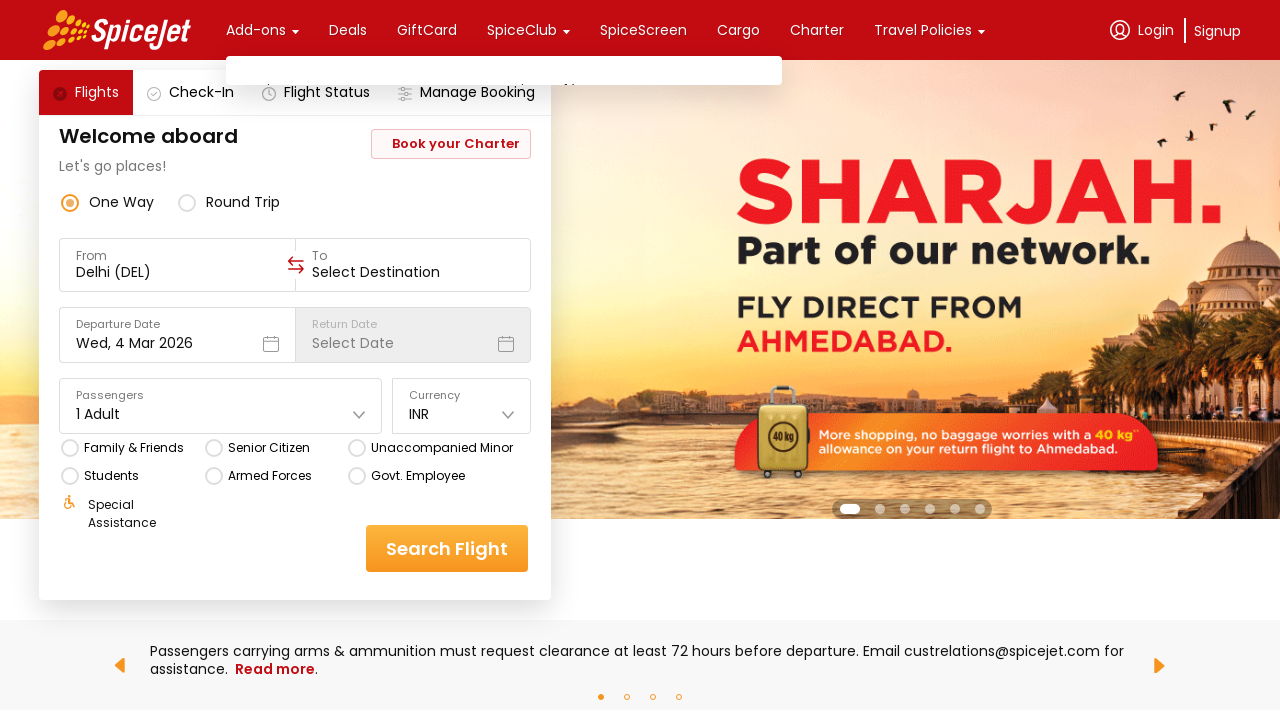

Clicked on Visa Services submenu option at (631, 123) on xpath=//div[text()='Visa Services']
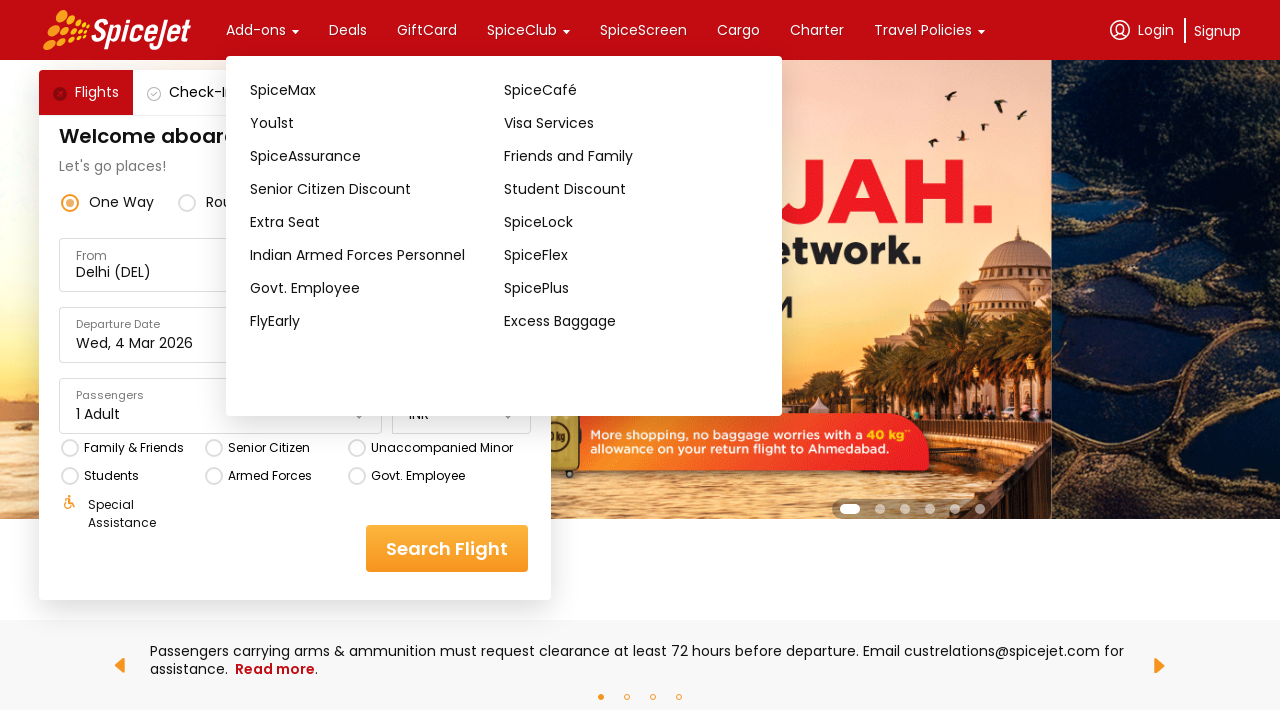

Waited 2 seconds for page to load
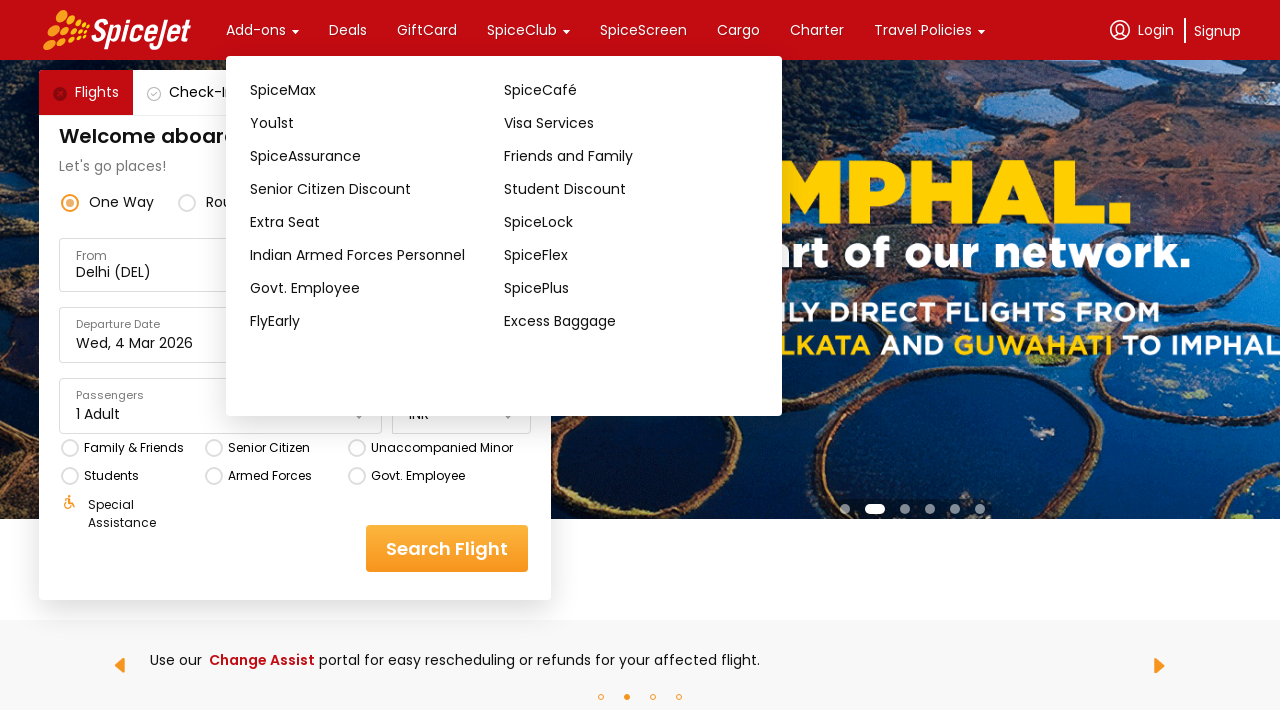

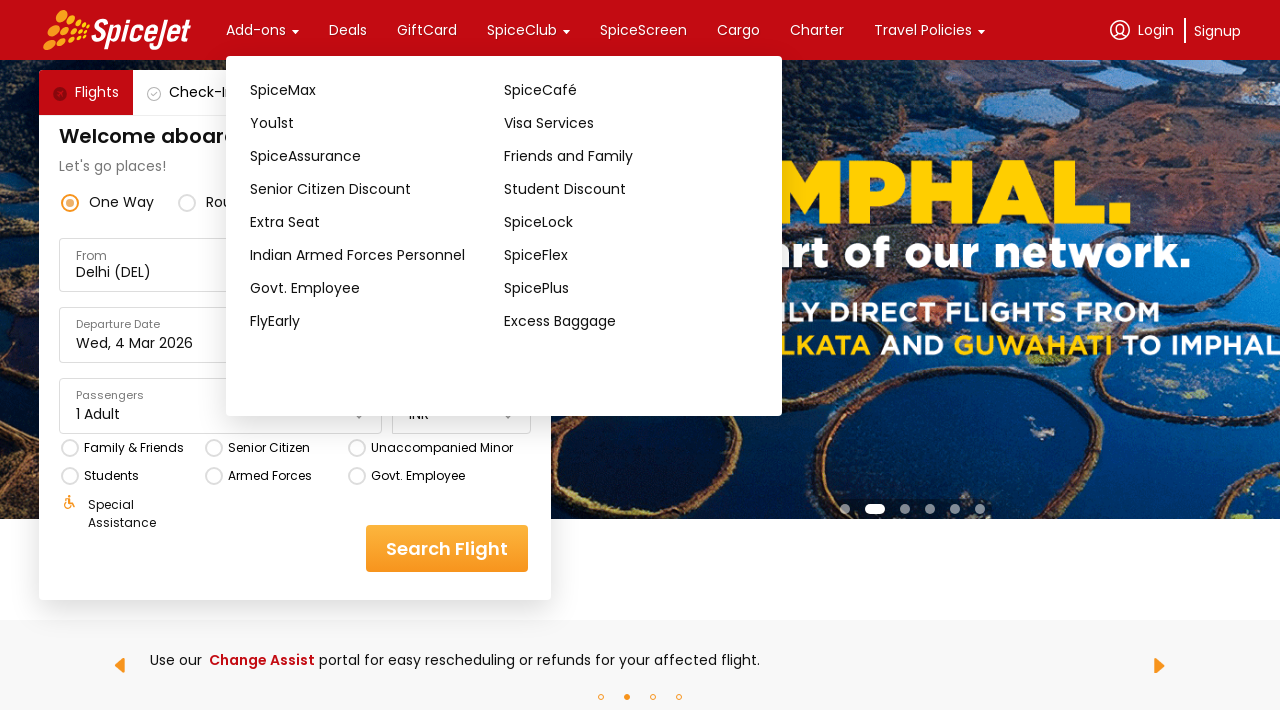